Tests right-click context menu functionality by right-clicking an element, hovering over a menu item, verifying it's visible, clicking it, accepting the alert, and verifying the menu disappears.

Starting URL: http://swisnl.github.io/jQuery-contextMenu/demo.html

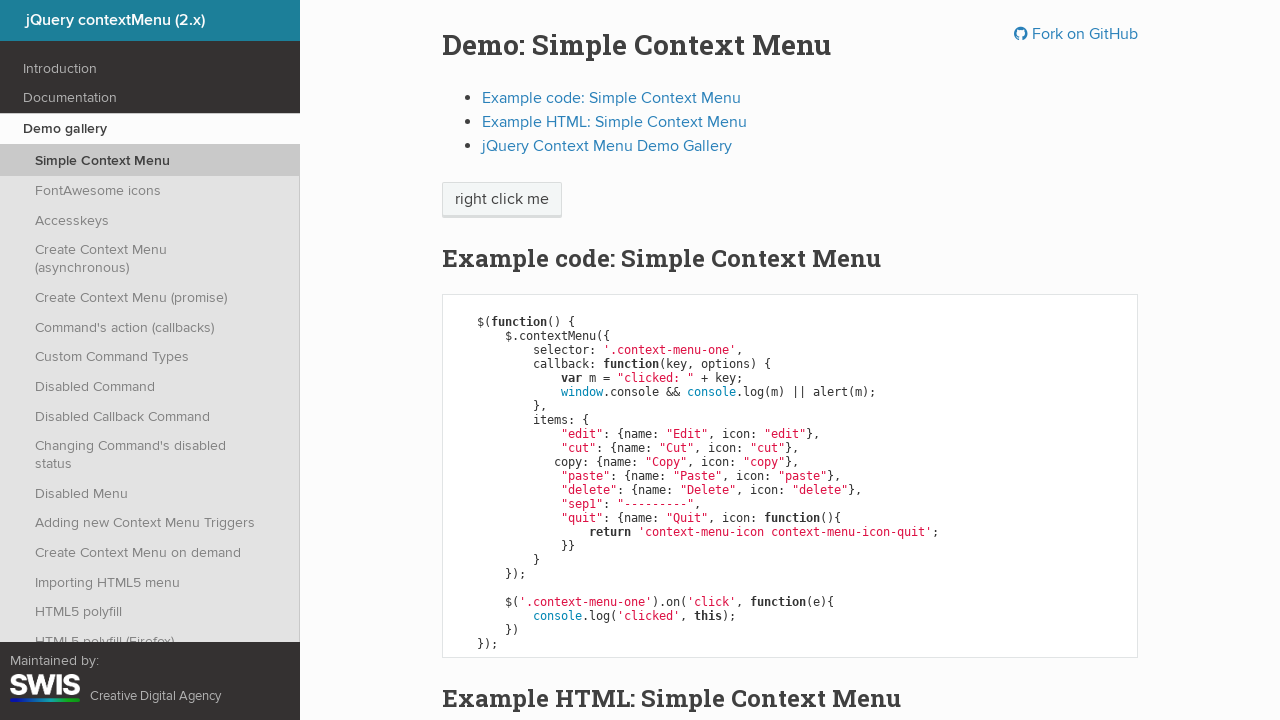

Right-clicked on 'right click me' button to open context menu at (502, 200) on span.context-menu-one.btn.btn-neutral
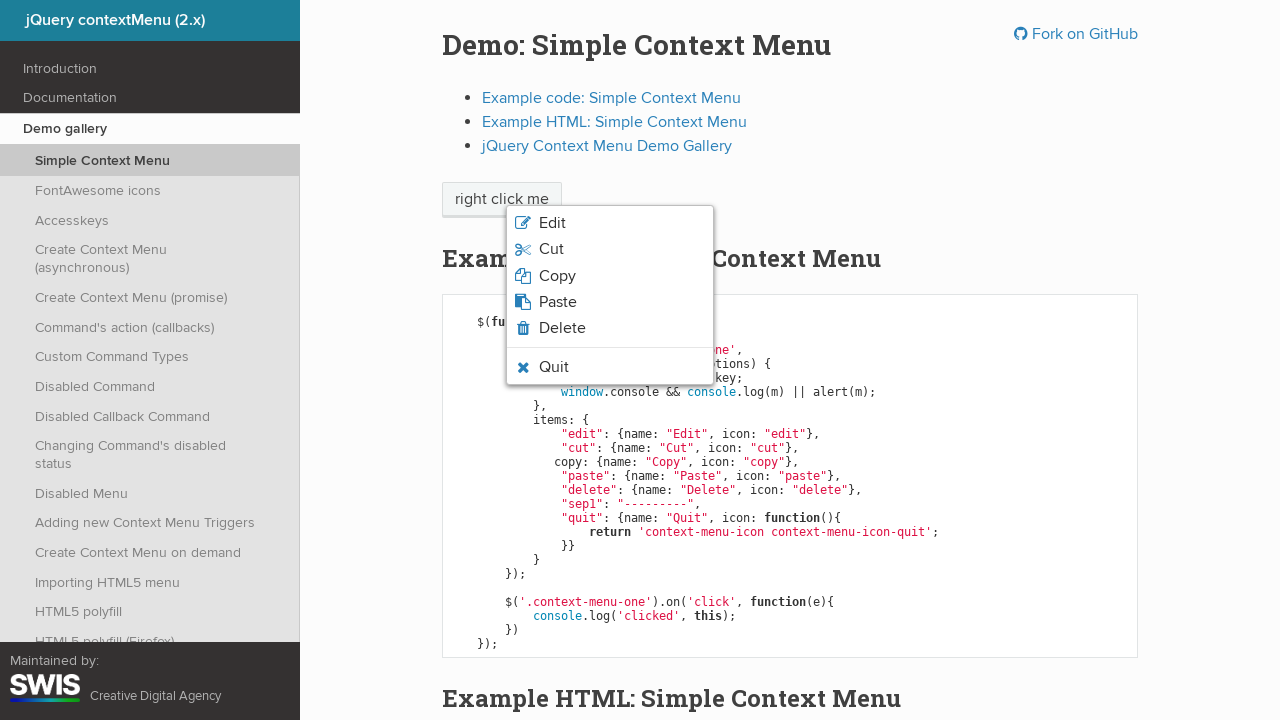

Hovered over Quit menu item at (610, 367) on li.context-menu-item.context-menu-icon-quit
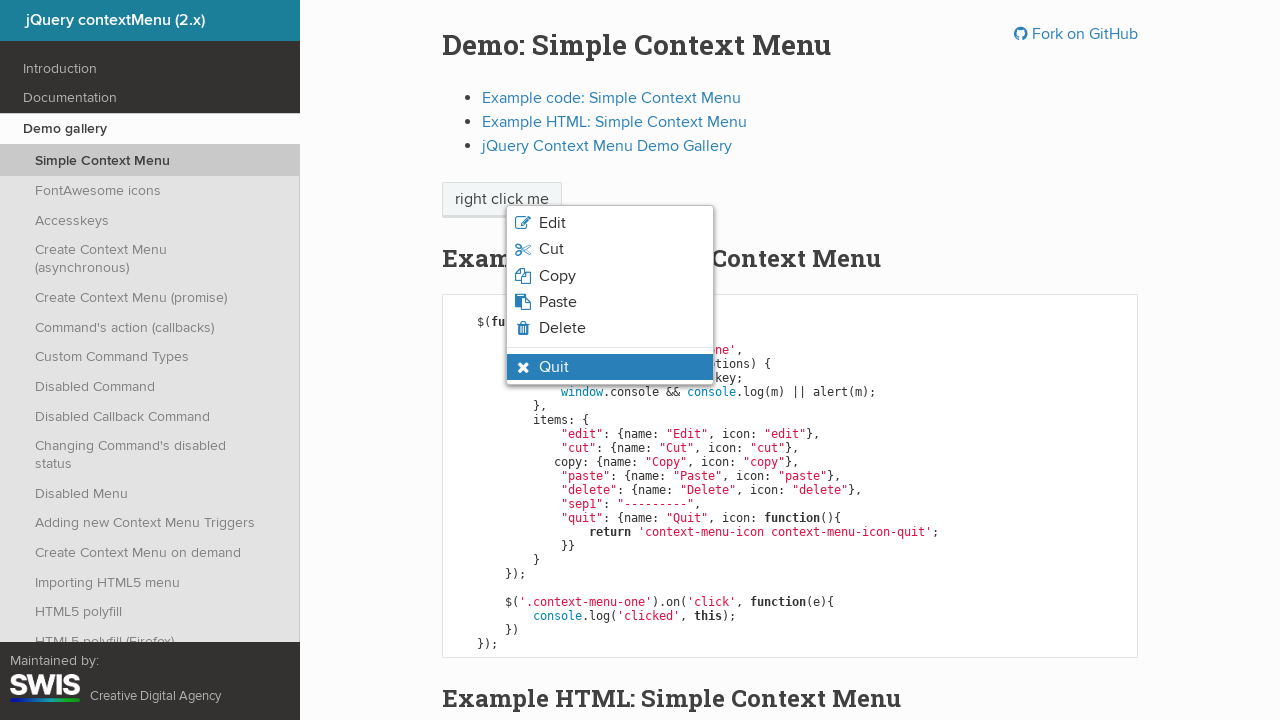

Verified Quit menu item is visible and hovered
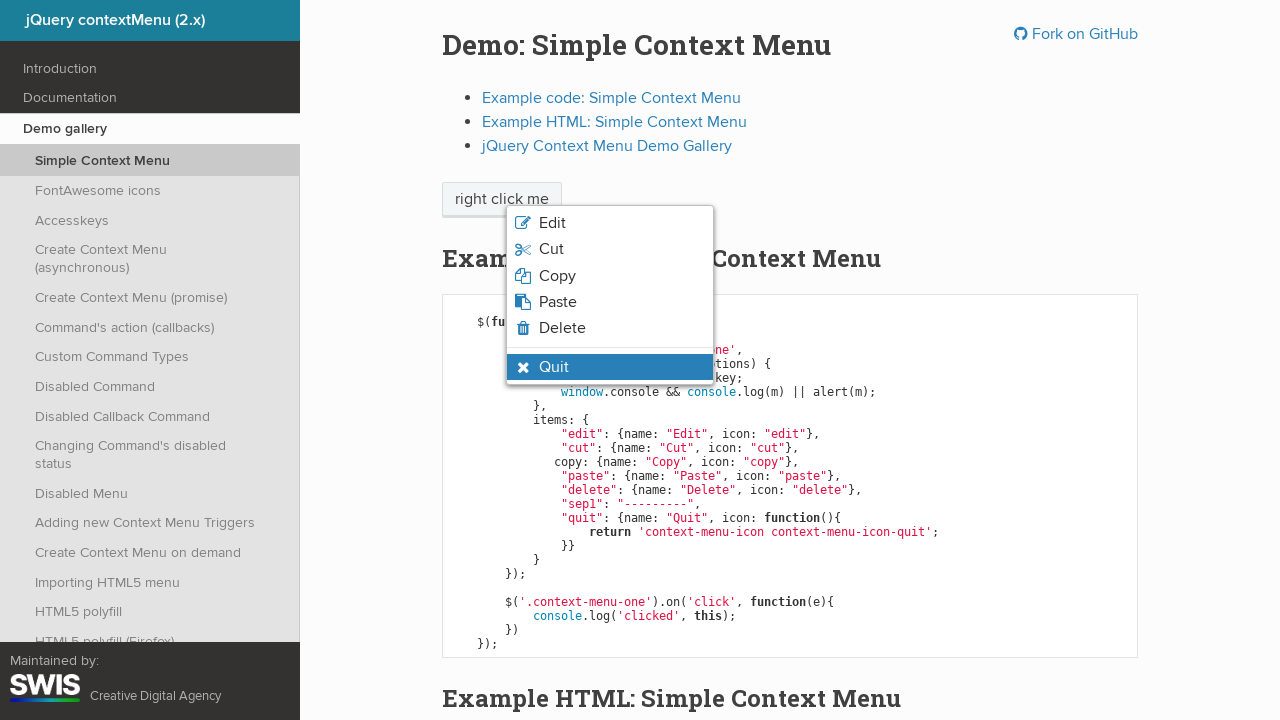

Clicked on Quit menu item at (610, 367) on li.context-menu-item.context-menu-icon-quit.context-menu-hover.context-menu-visi
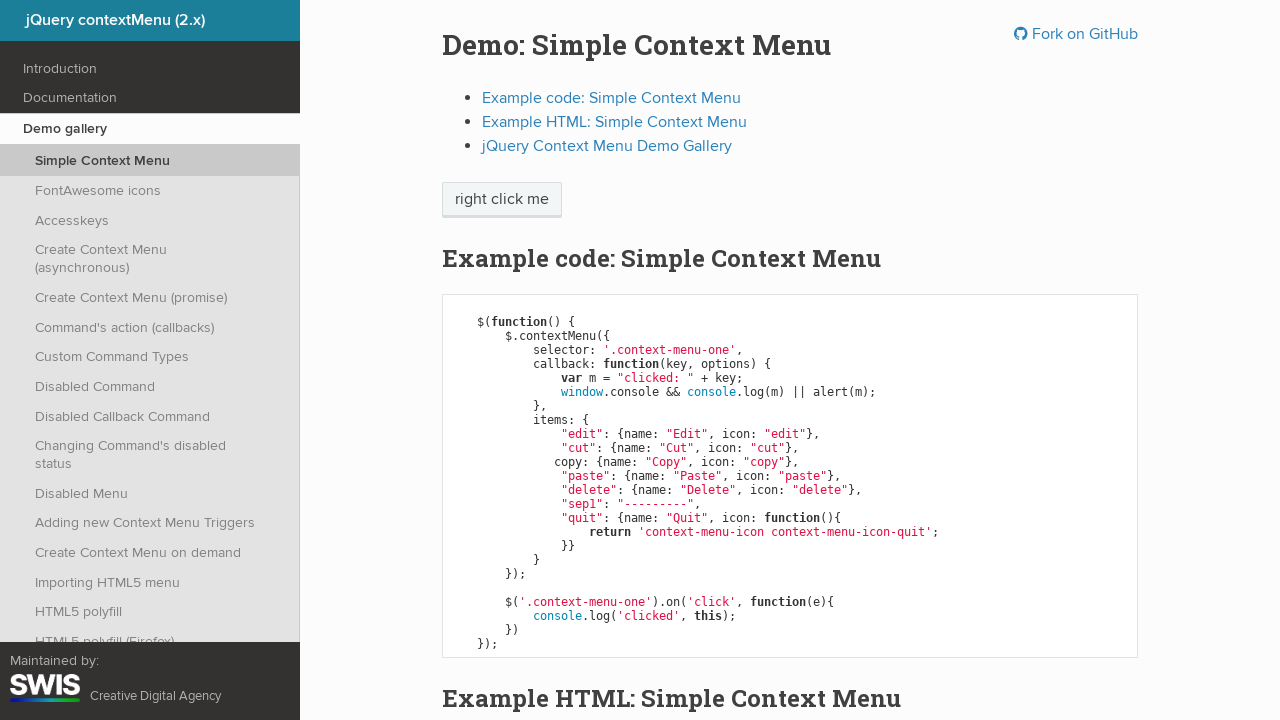

Set up alert dialog handler to accept
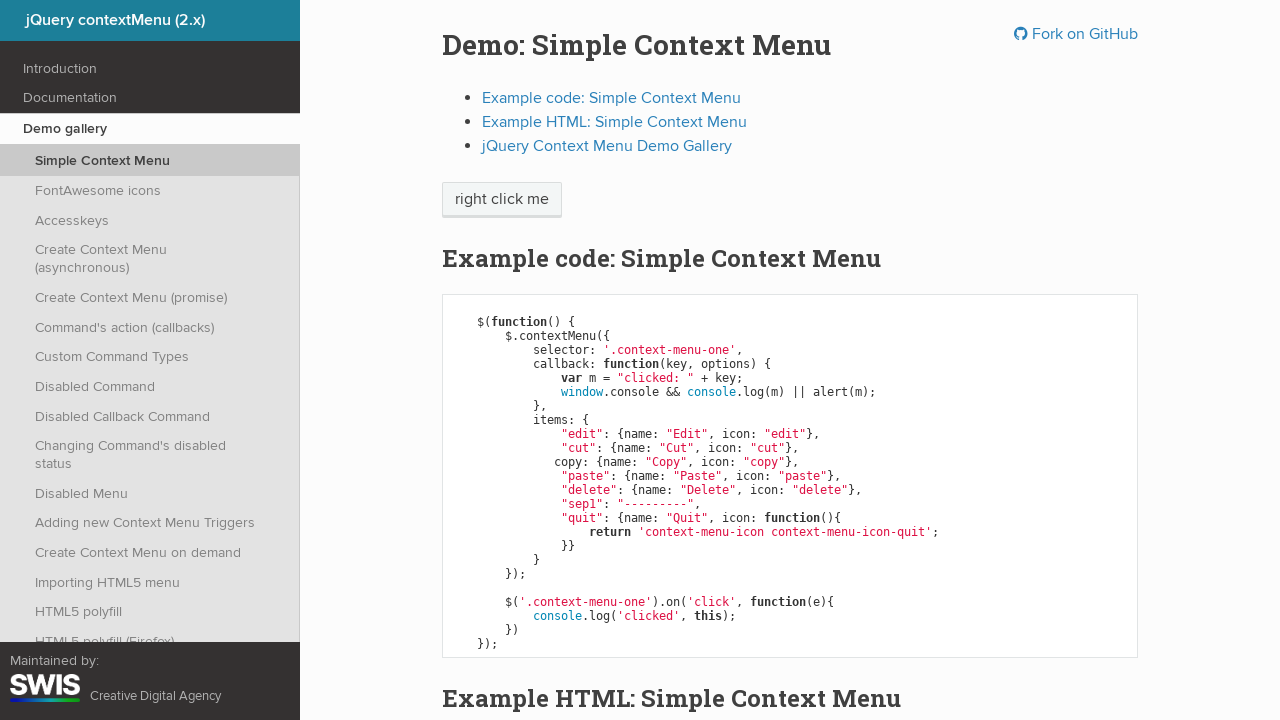

Waited 500ms for alert to be processed
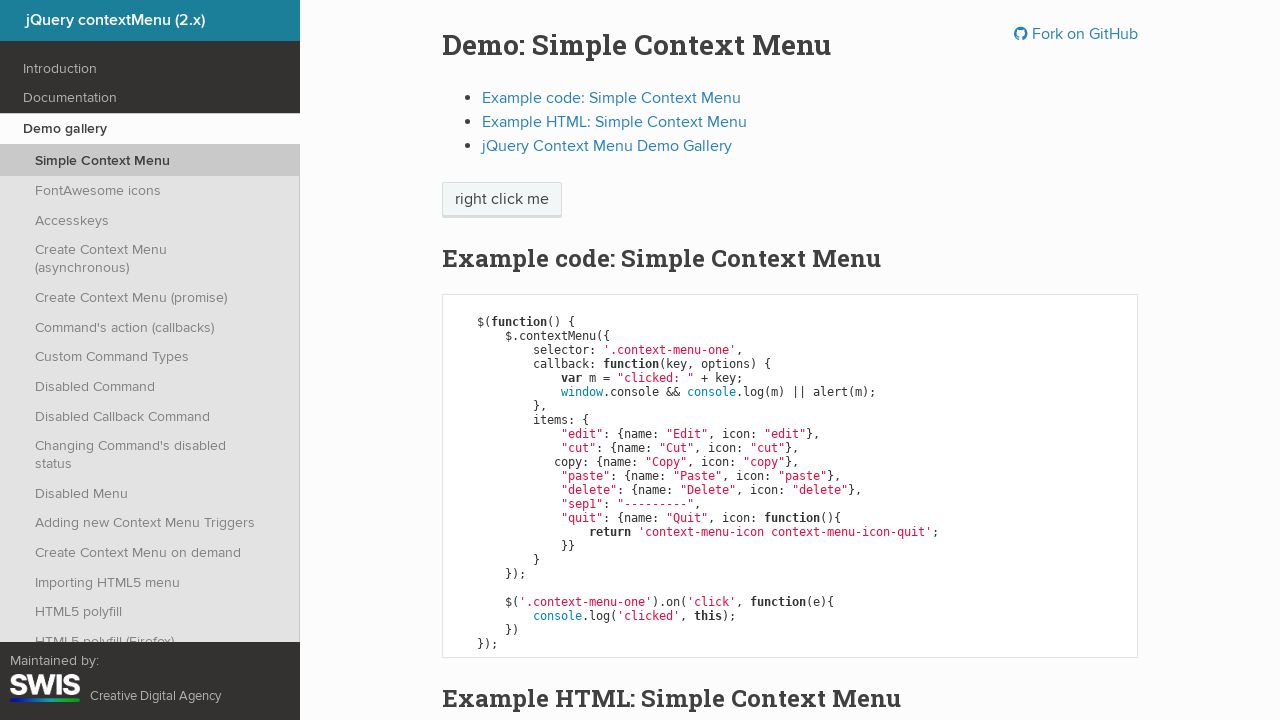

Verified context menu has disappeared
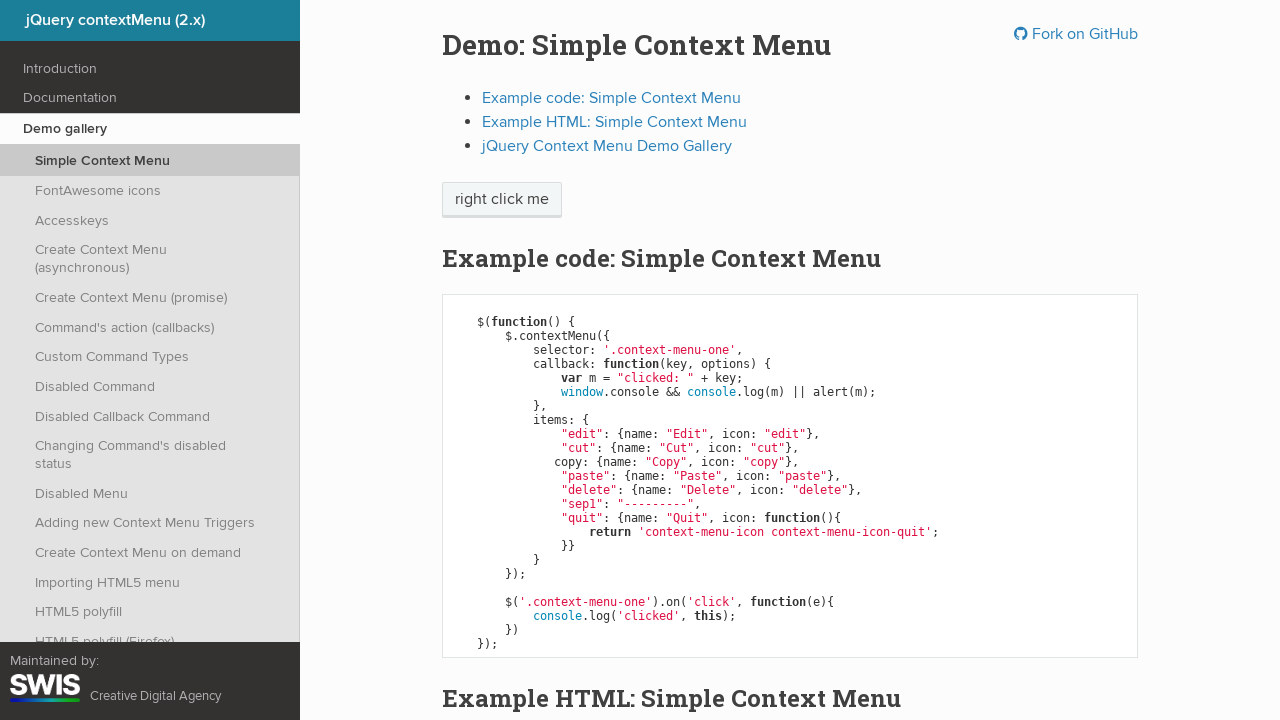

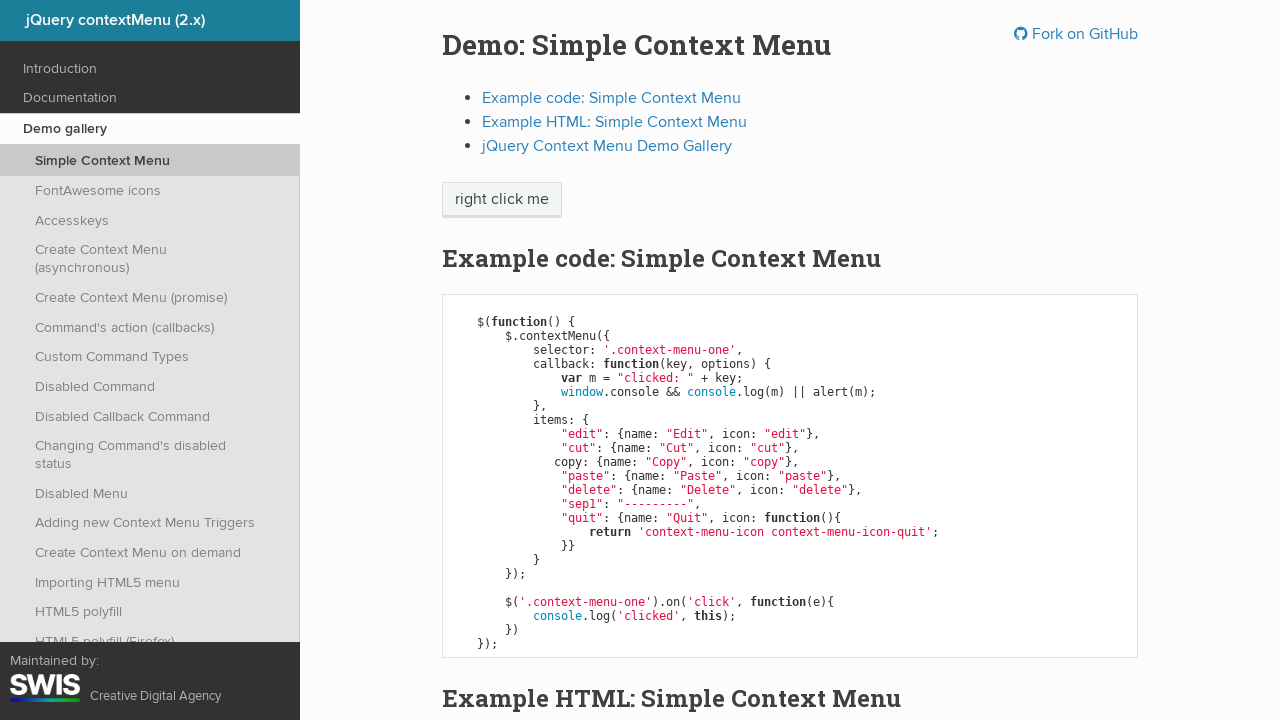